Tests registration form with password less than 6 characters to verify minimum password length validation

Starting URL: https://alada.vn/tai-khoan/dang-ky.html

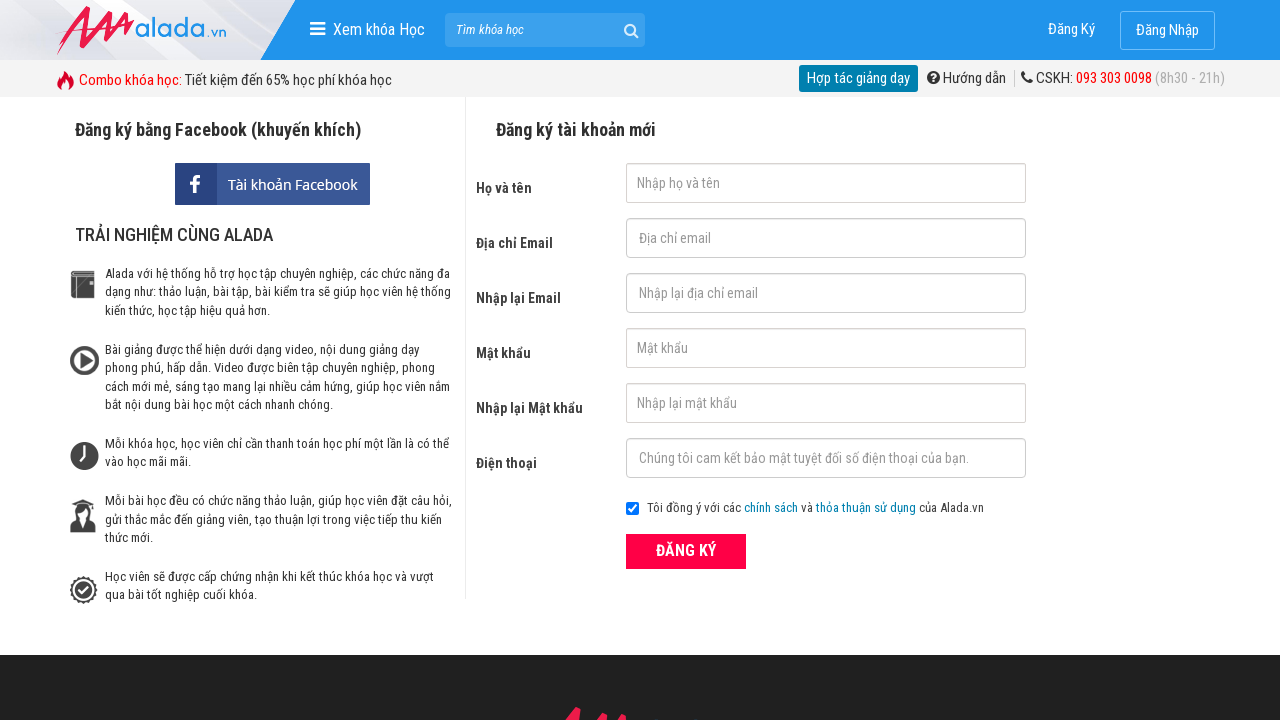

Filled first name field with 'John Kennedy' on #txtFirstname
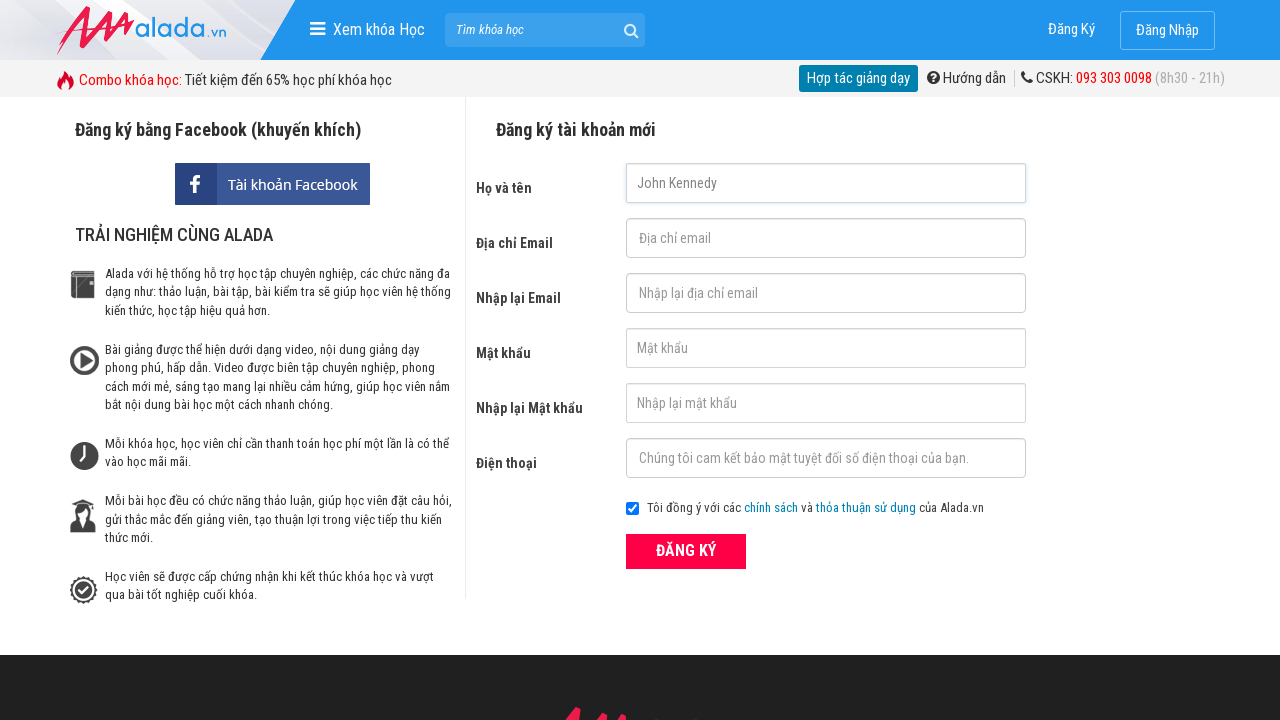

Filled email field with 'john@gmail.com' on #txtEmail
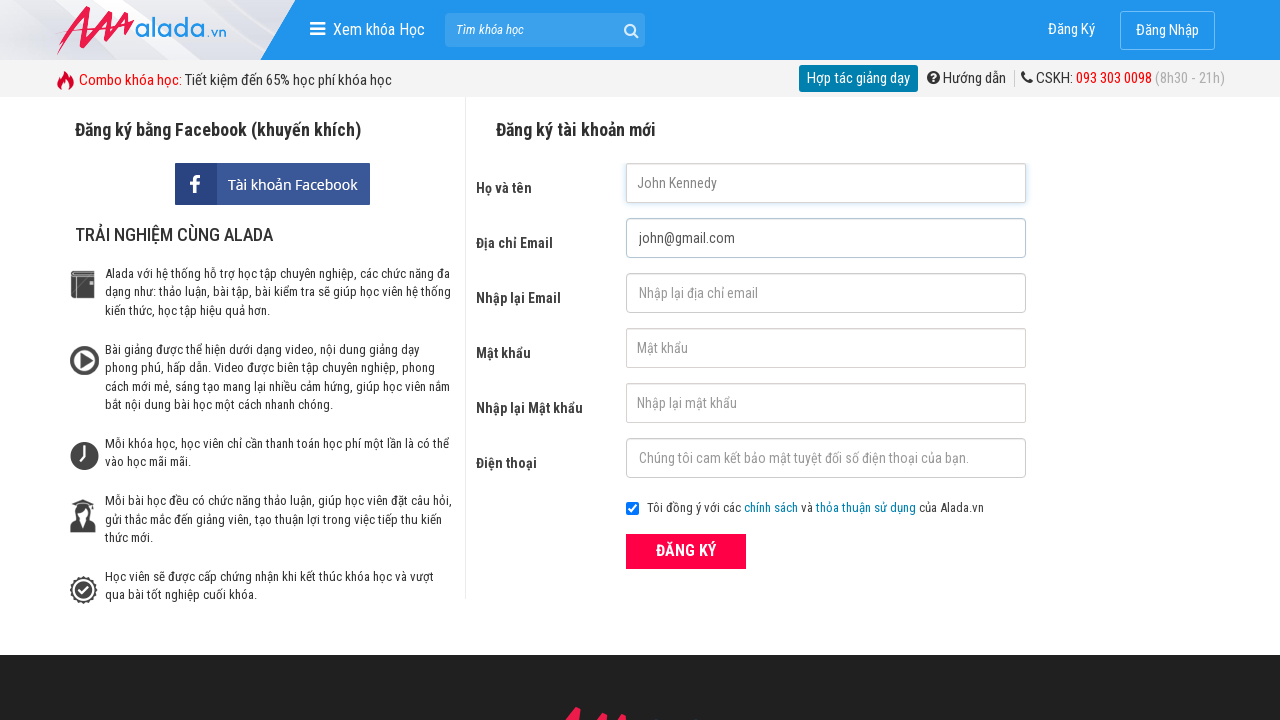

Filled confirm email field with 'john@gmail.com' on #txtCEmail
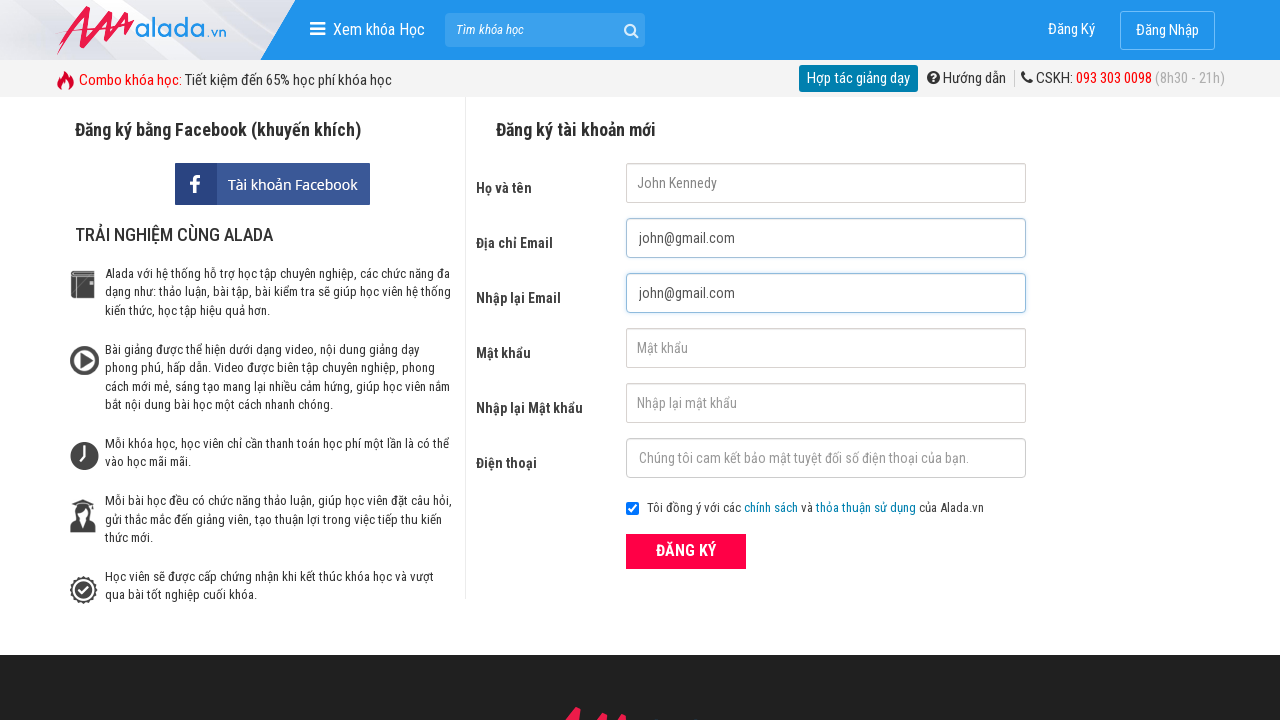

Filled password field with '12345' (less than 6 characters) on #txtPassword
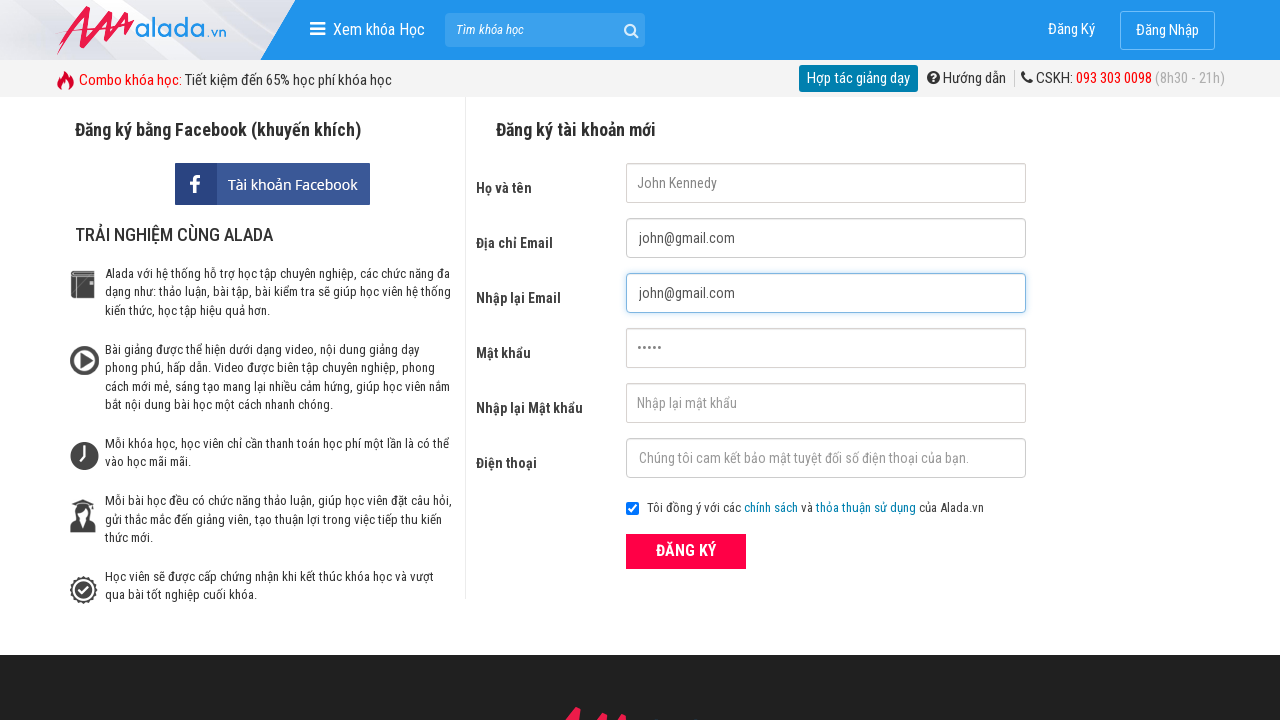

Filled confirm password field with '12345' on #txtCPassword
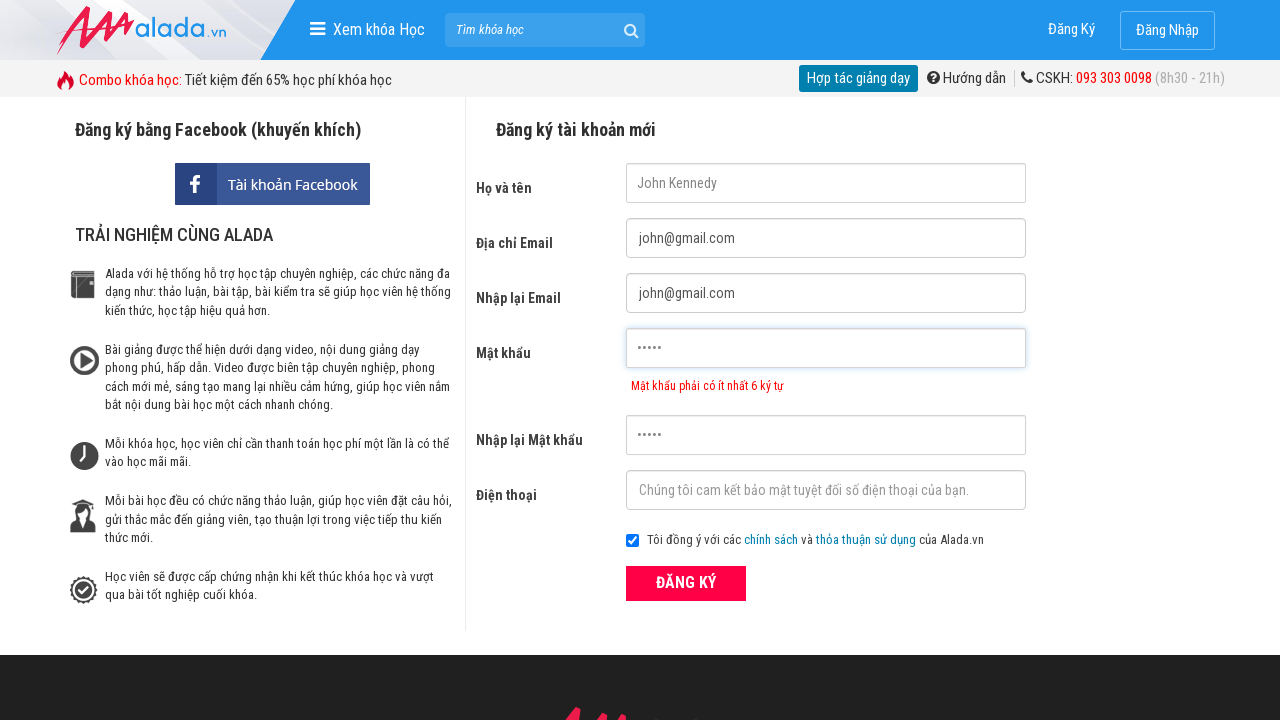

Filled phone field with '0987654321' on #txtPhone
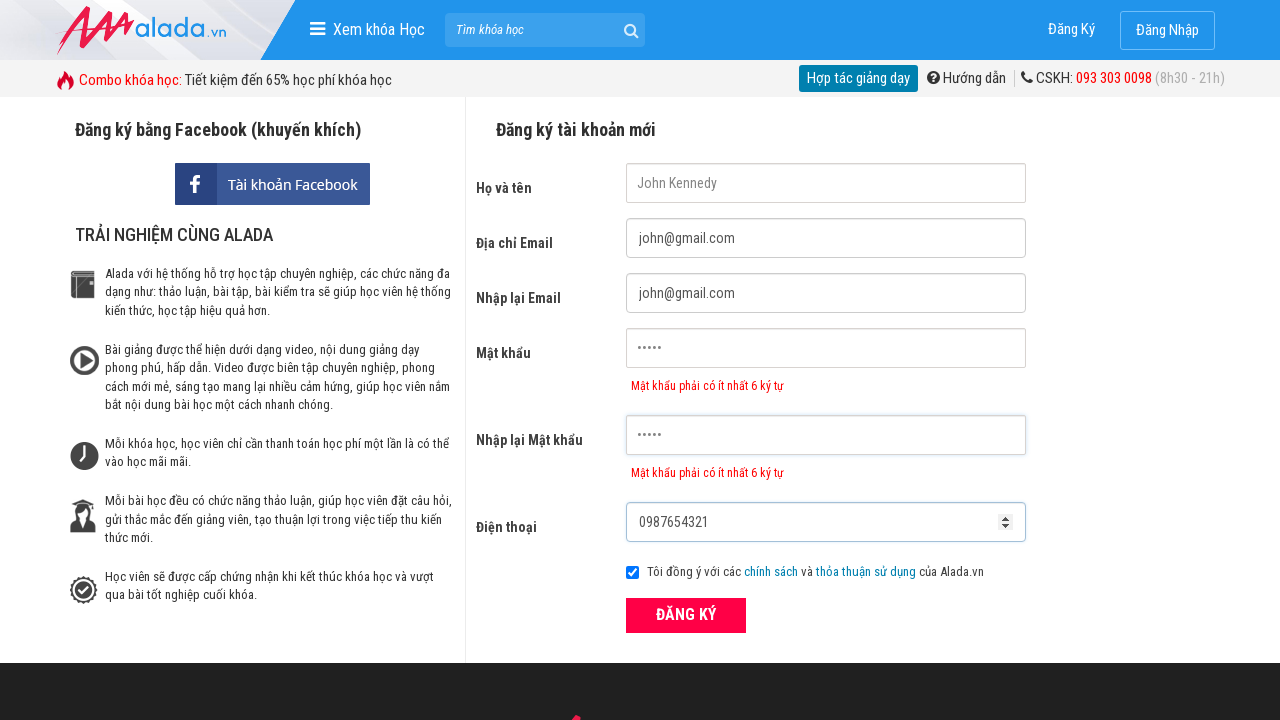

Clicked ĐĂNG KÝ (Register) button to submit the form at (686, 615) on xpath=//form[@id='frmLogin']//button[contains(text(),'ĐĂNG KÝ')]
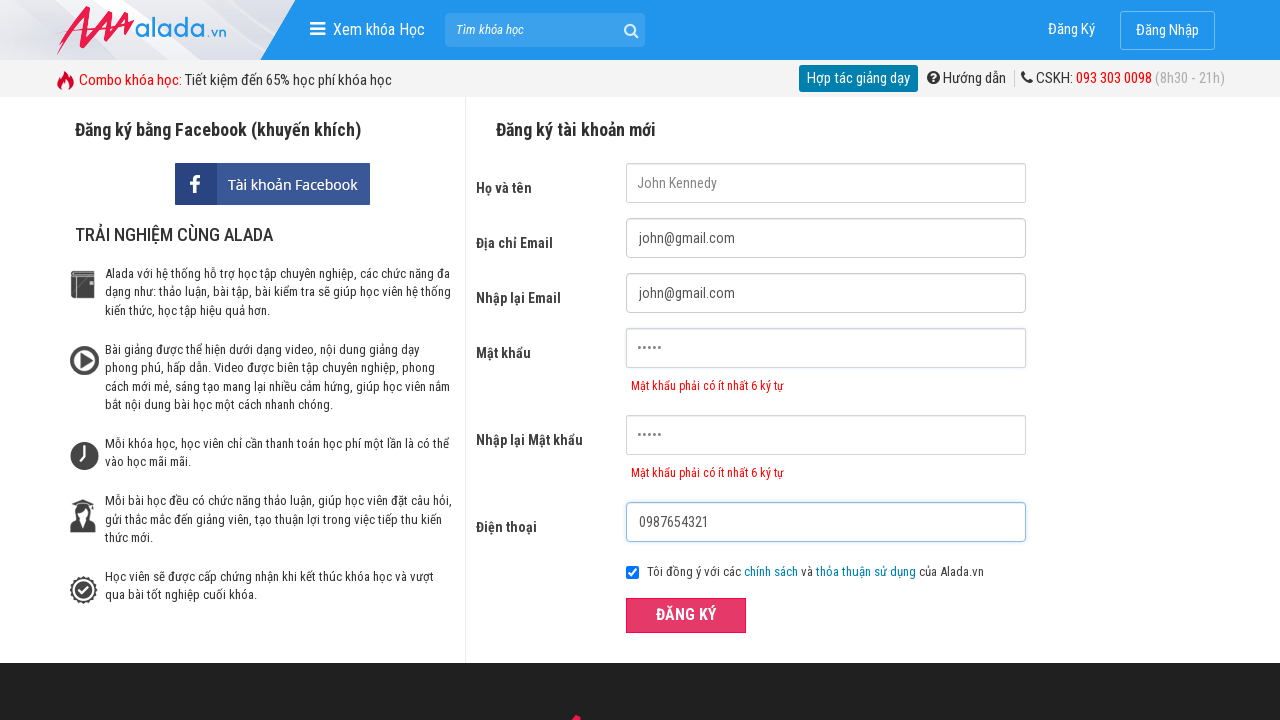

Password validation error message appeared
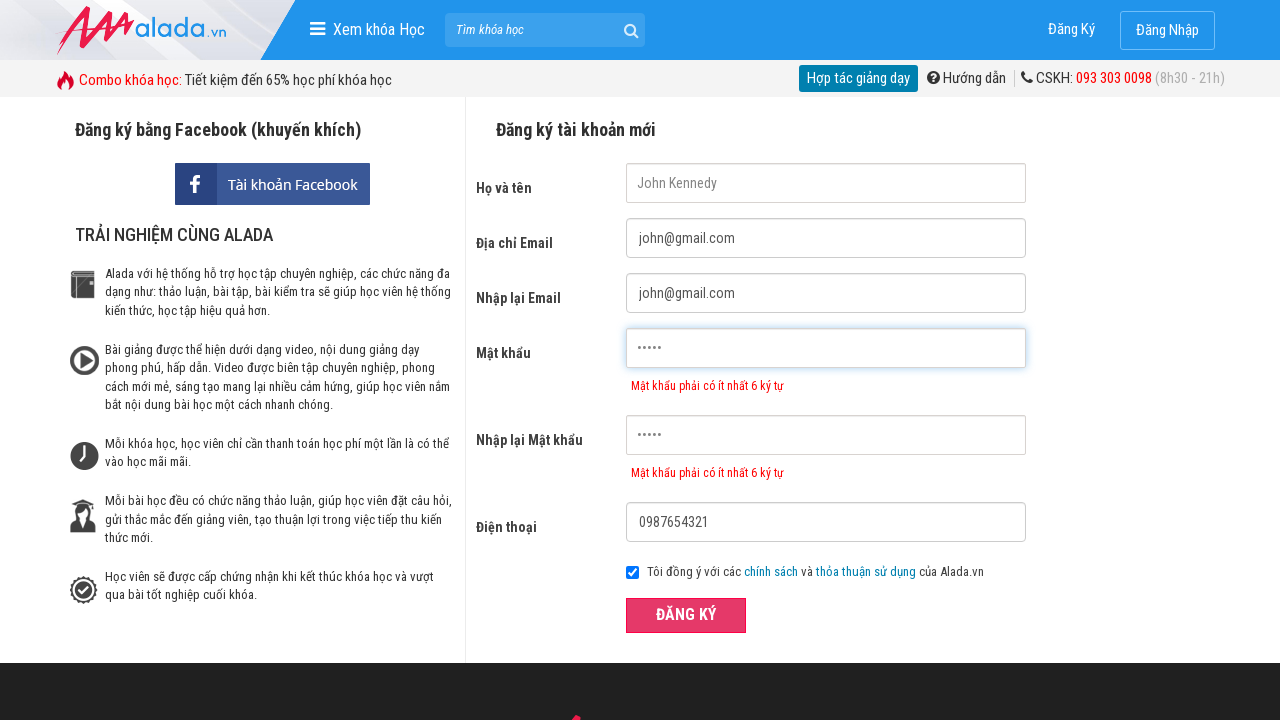

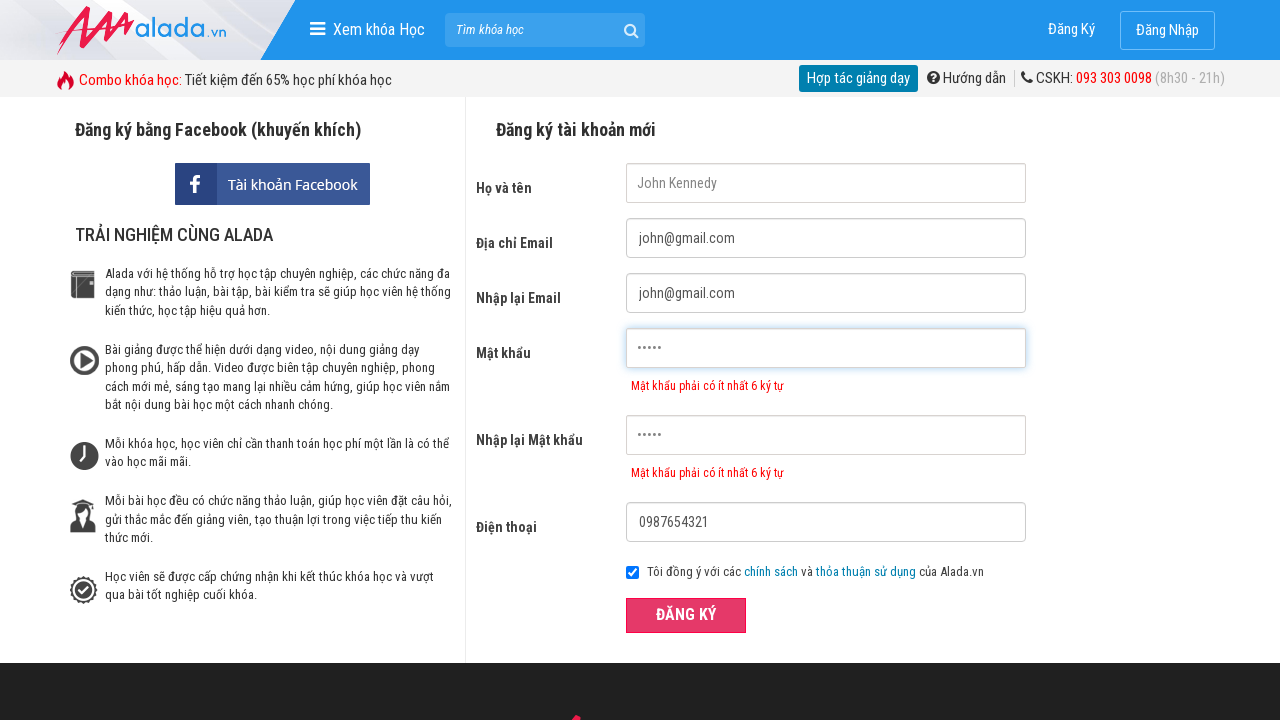